Tests the destination search functionality on Booking.com by clearing the search field and entering a destination name (Phuket)

Starting URL: https://www.booking.com

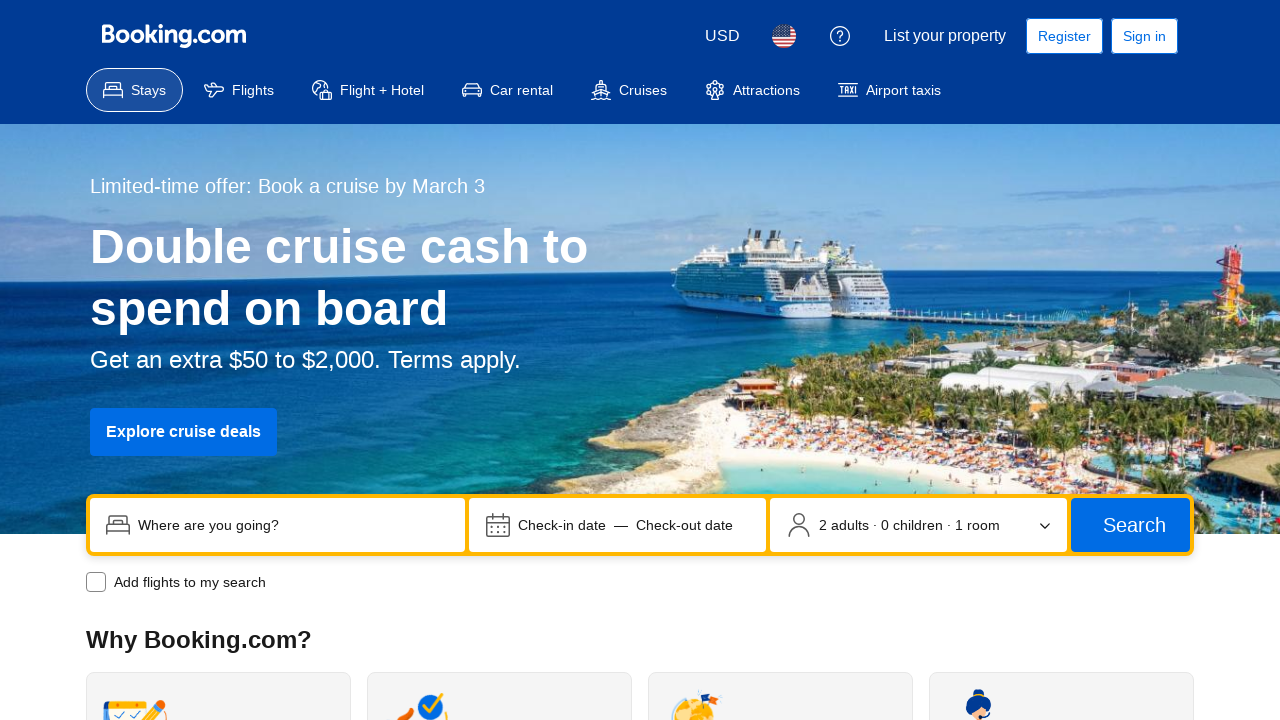

Cleared the destination search field on Booking.com on input[name='ss']
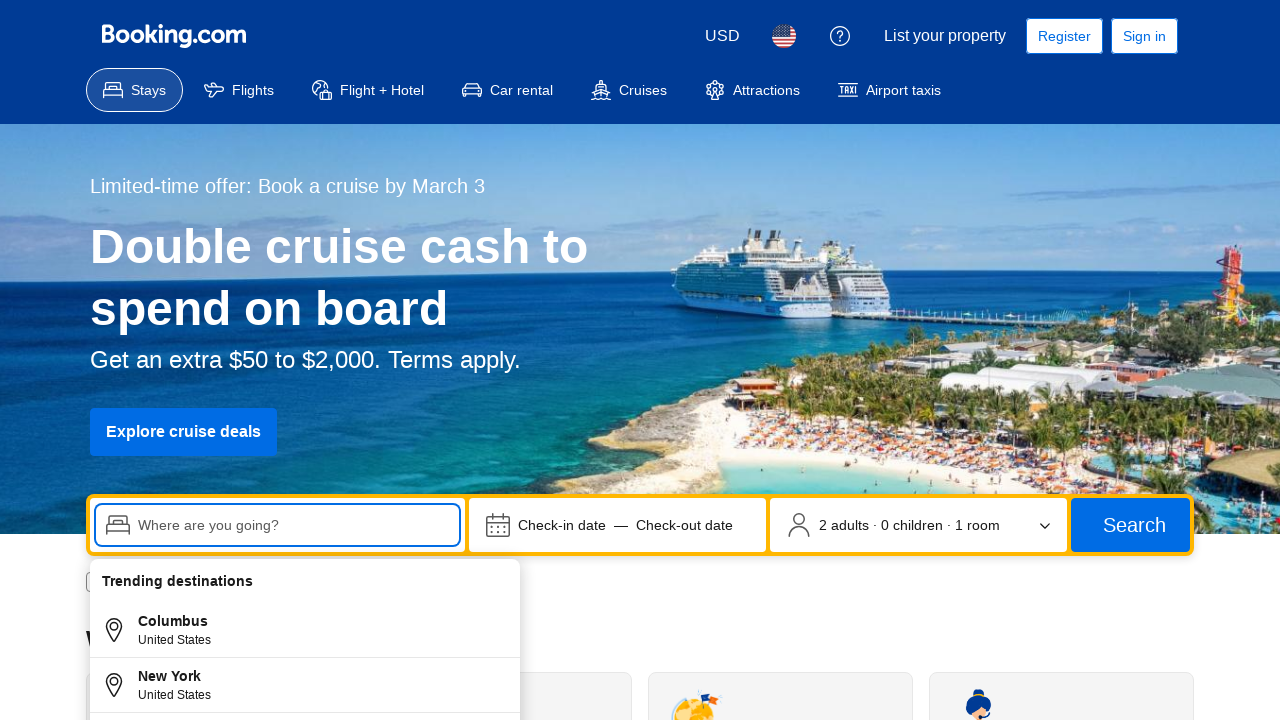

Entered 'Phuket' as the destination name on input[name='ss']
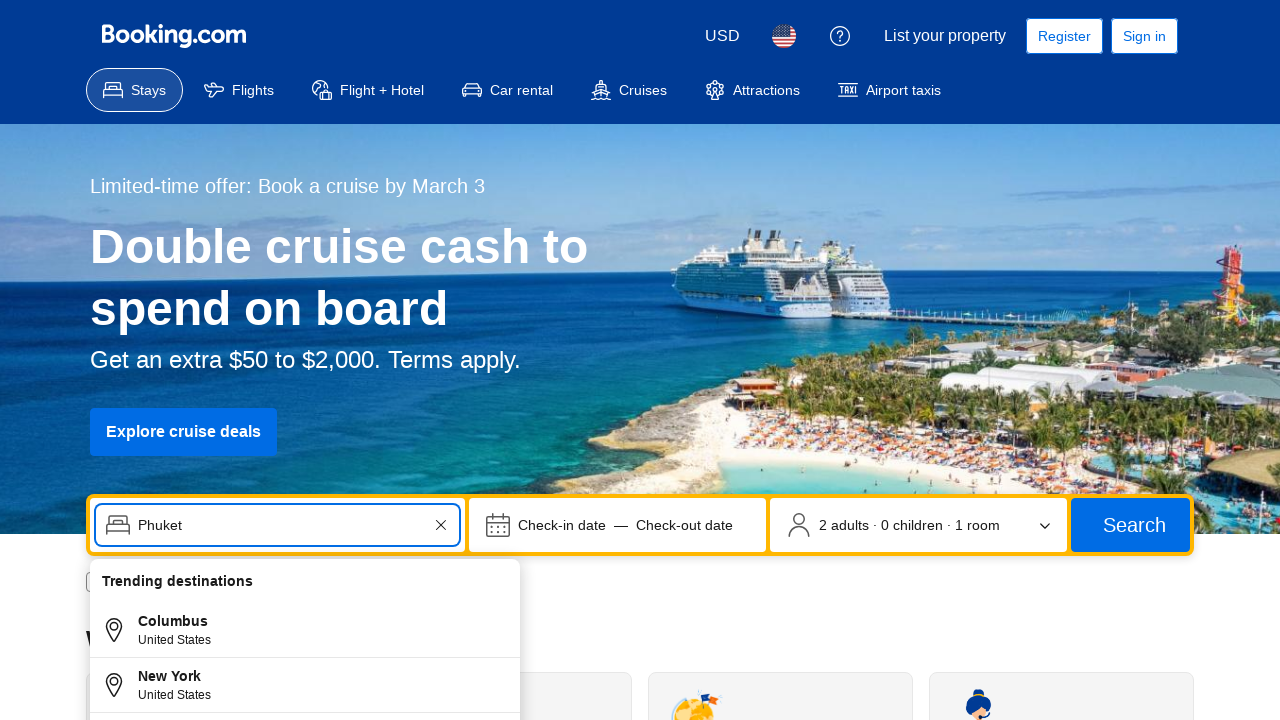

Autocomplete suggestions appeared for Phuket destination
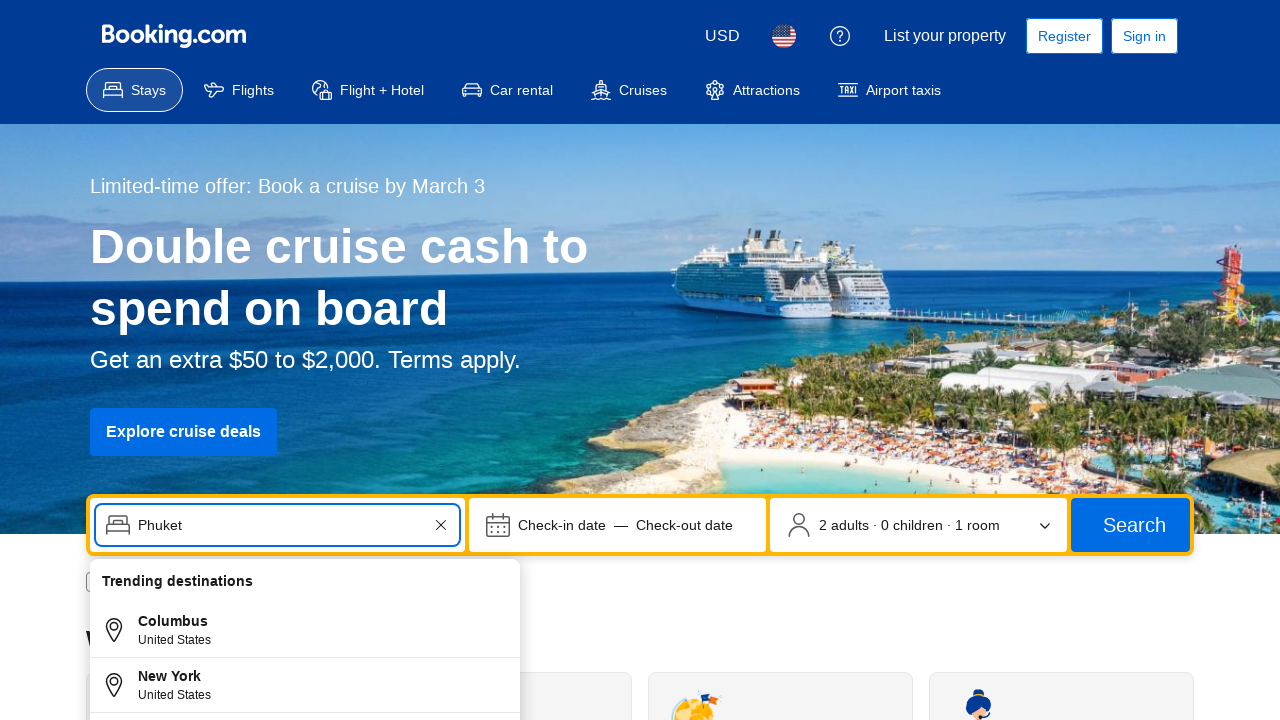

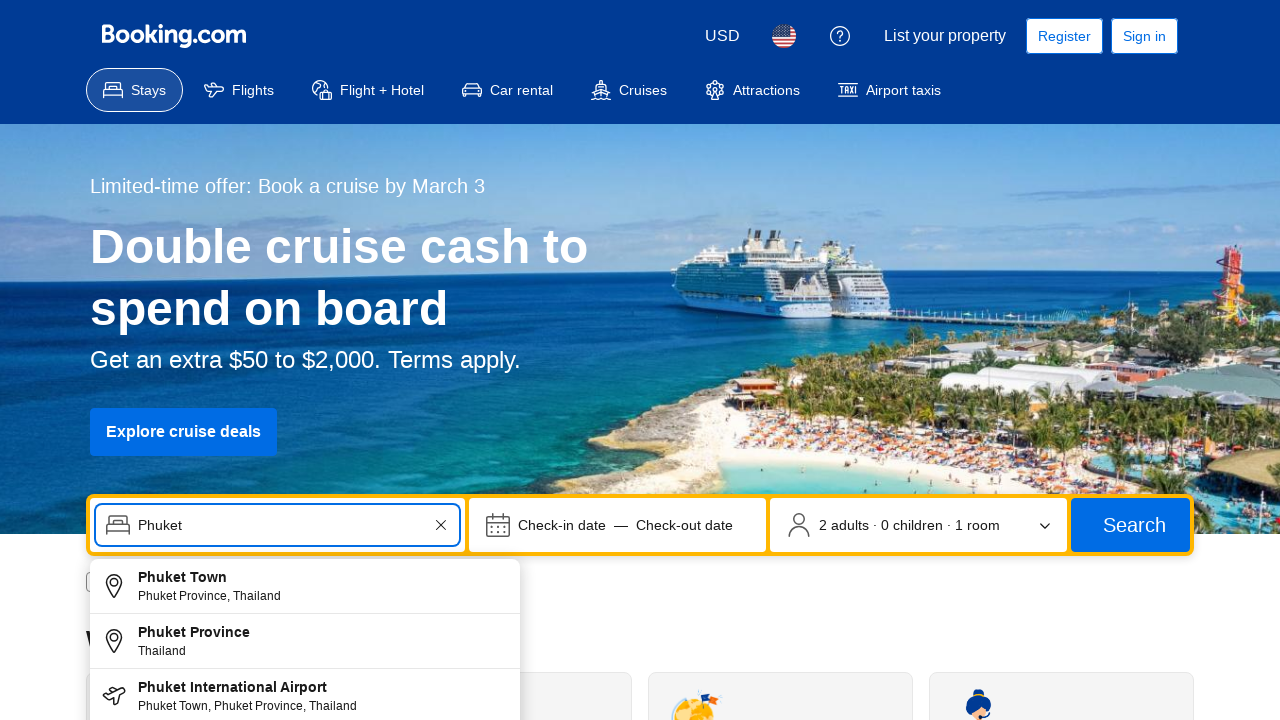